Tests JavaScript confirm dialog handling by clicking the confirm button and accepting the alert

Starting URL: https://the-internet.herokuapp.com/javascript_alerts

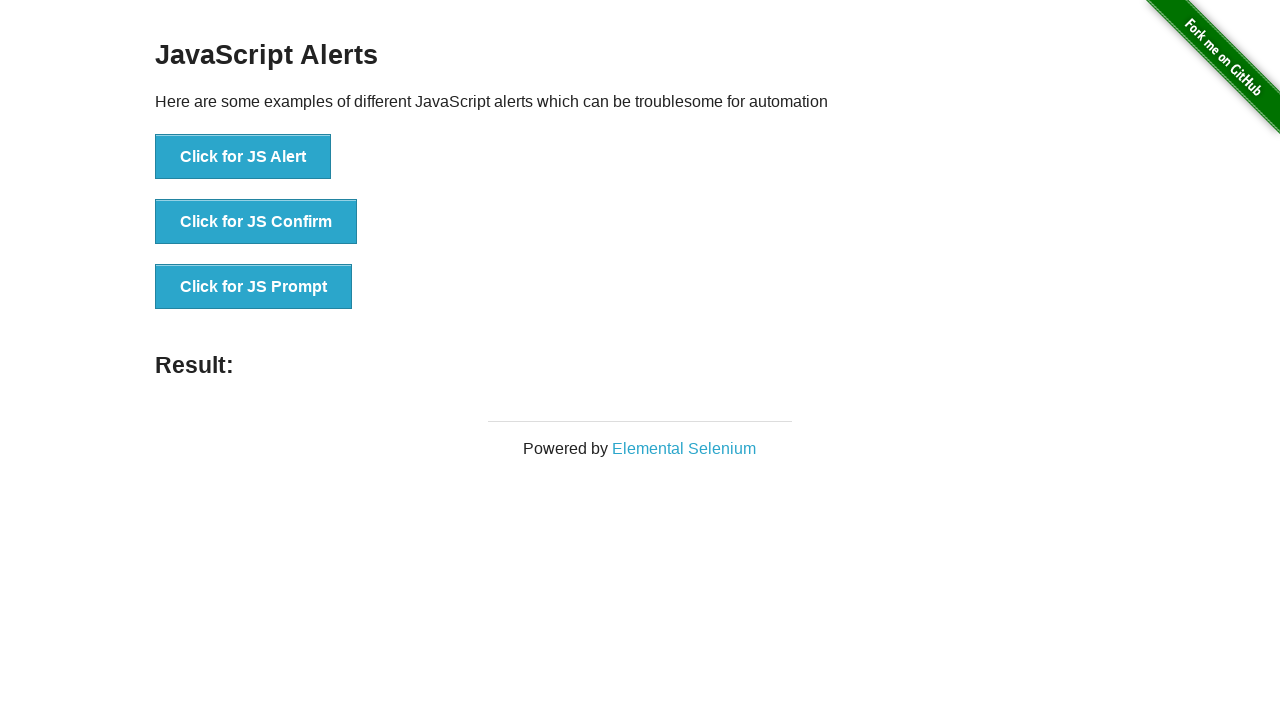

Clicked the 'Click for JS Confirm' button at (256, 222) on button:has-text('Click for JS Confirm')
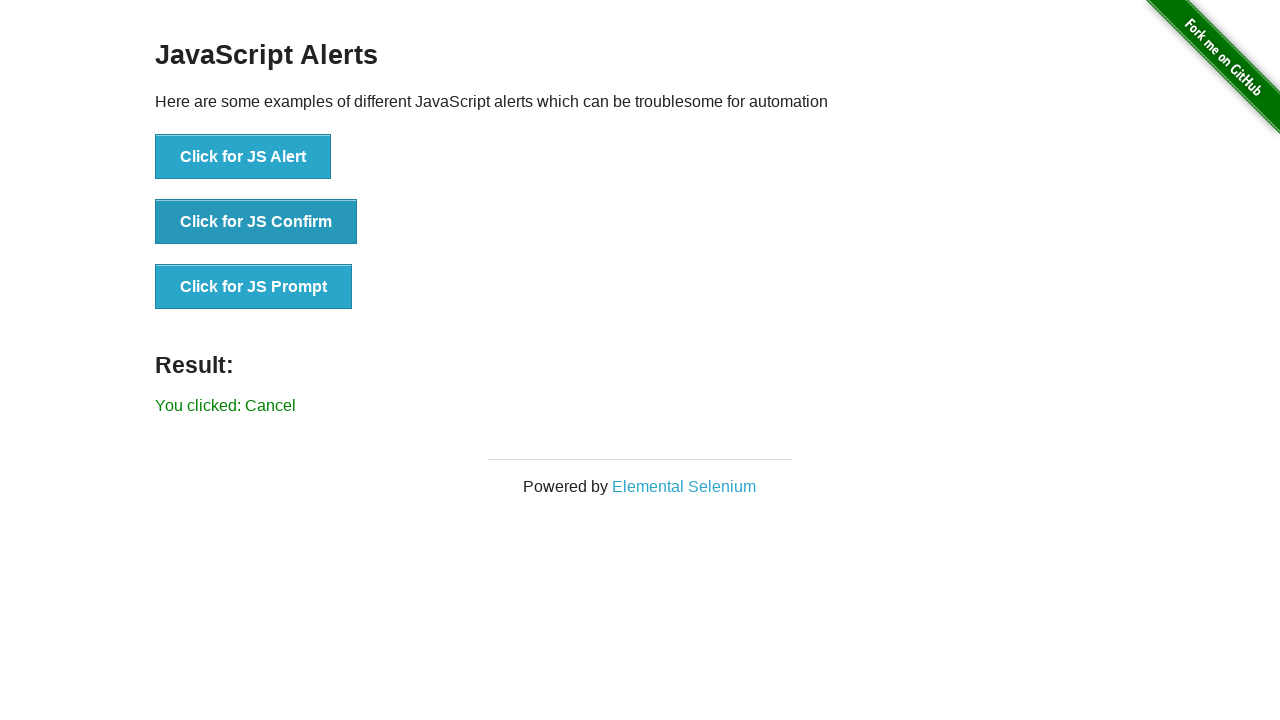

Set up dialog handler to accept confirm dialogs
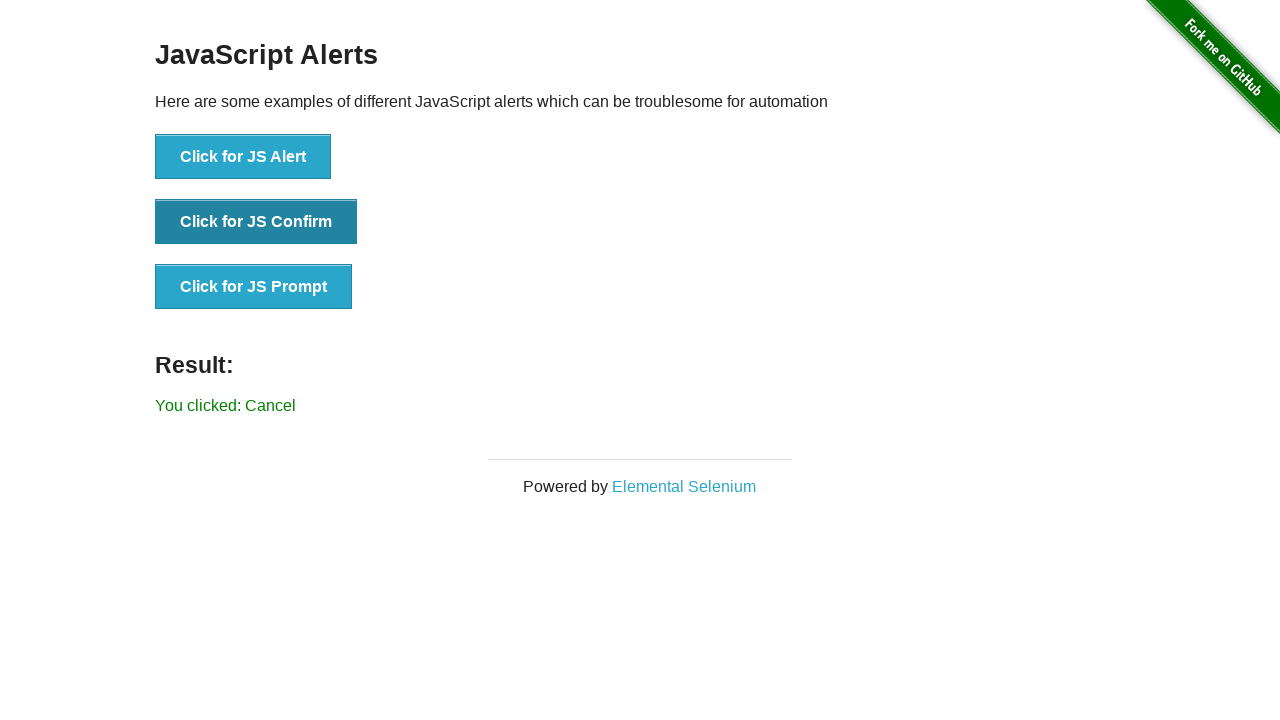

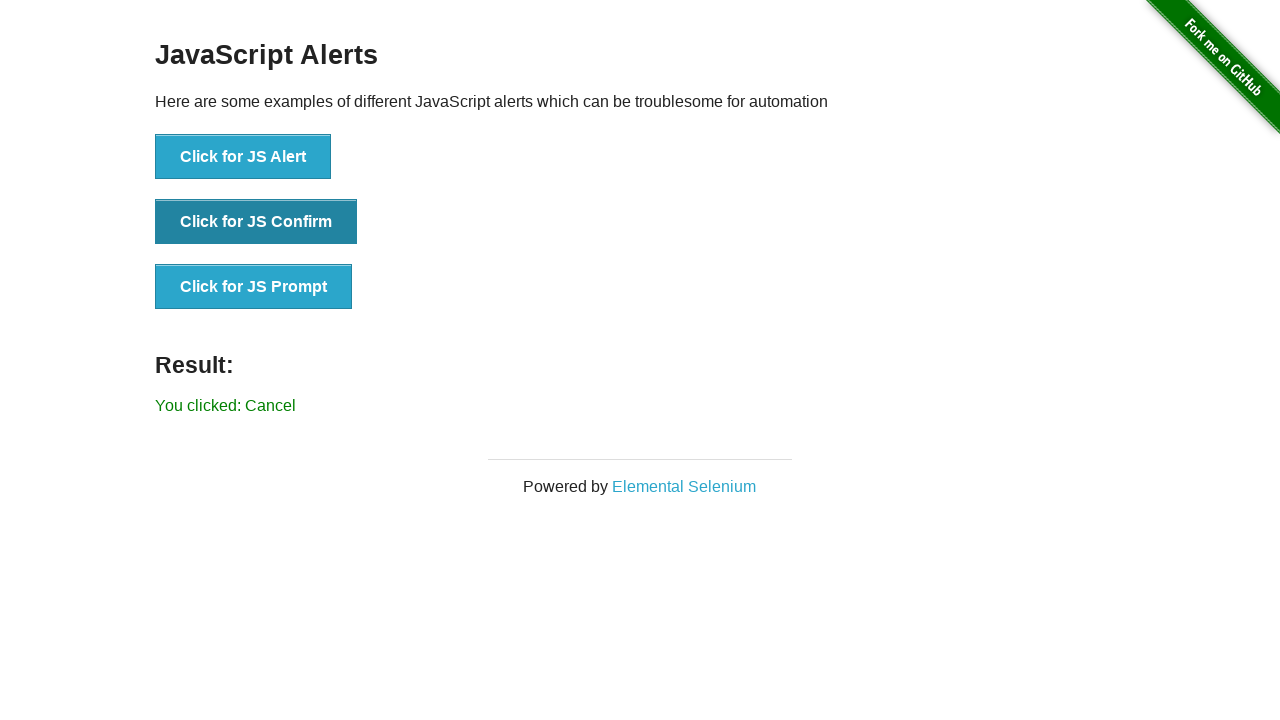